Tests a scroll page form by scrolling to a name field, entering a name, and filling in a date field

Starting URL: http://formy-project.herokuapp.com/scroll

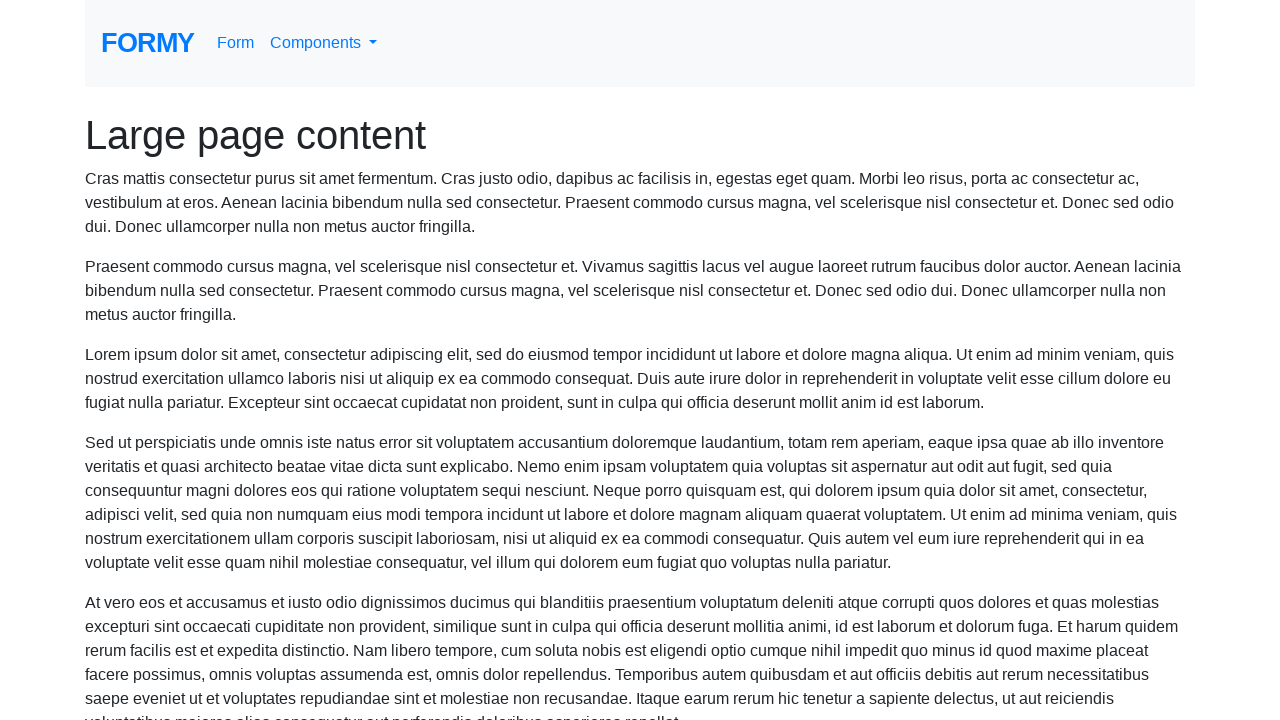

Located the name field element
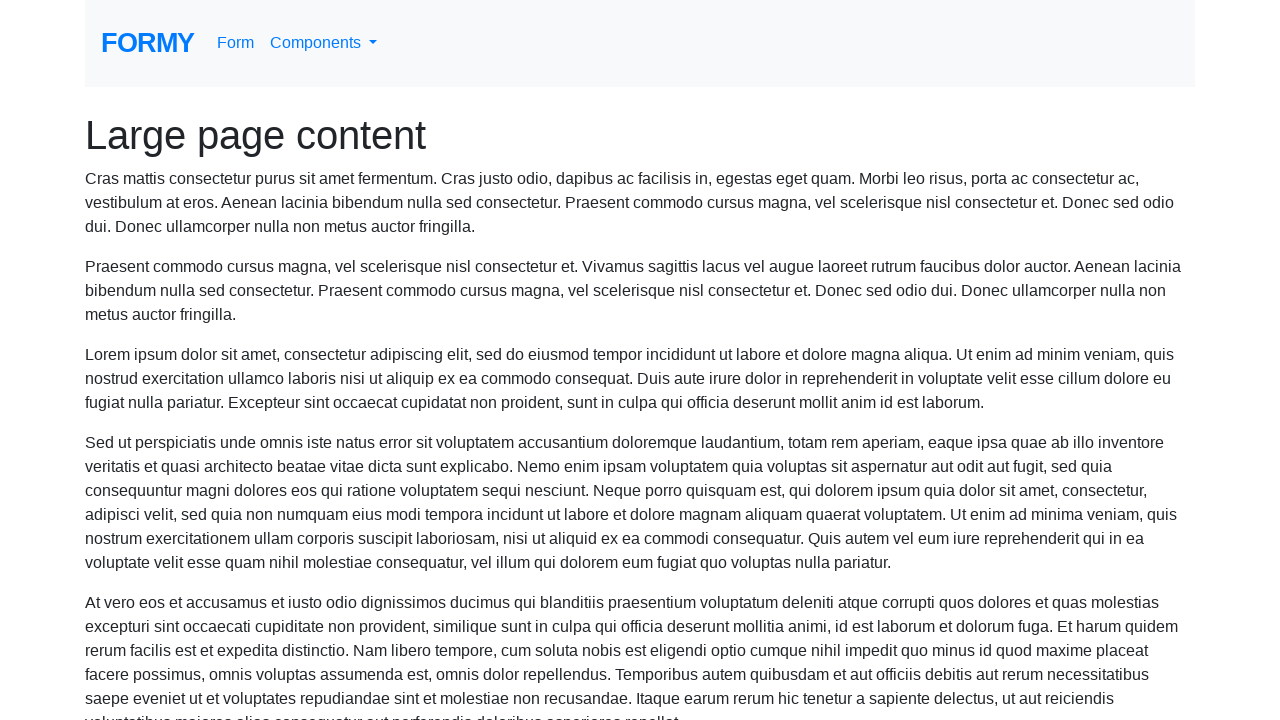

Scrolled to name field
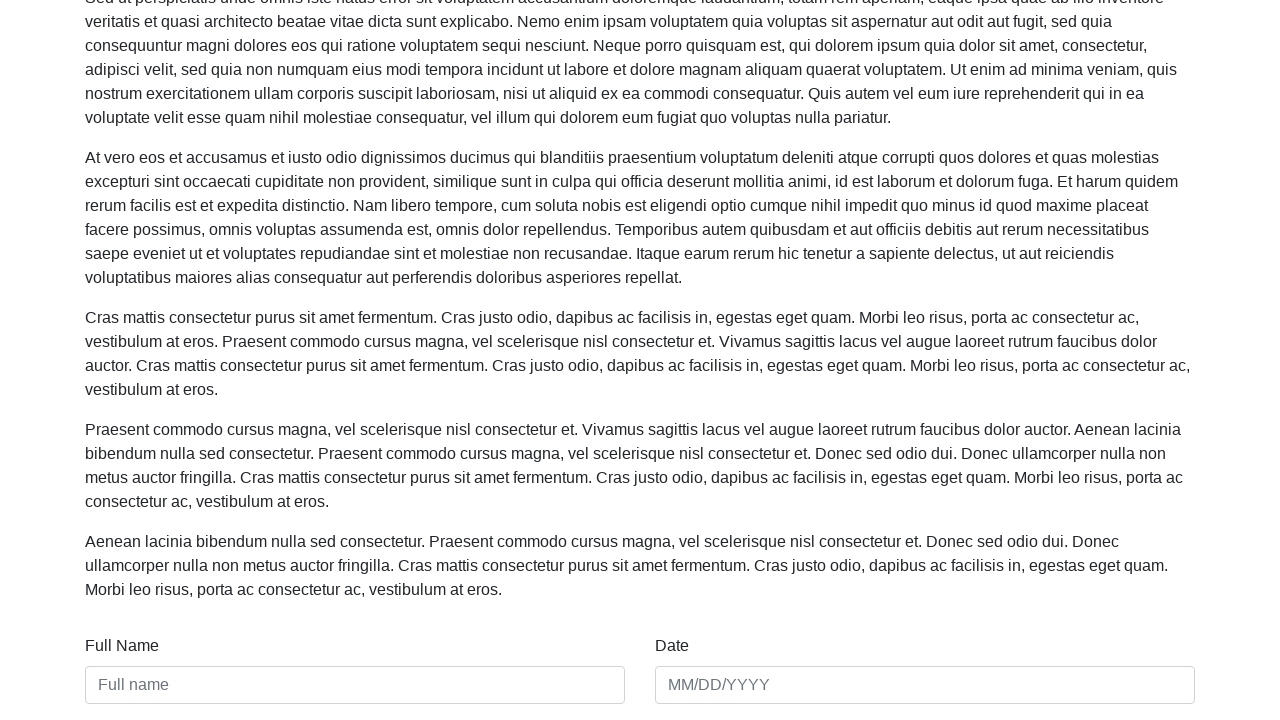

Entered 'James Test' in the name field on #name
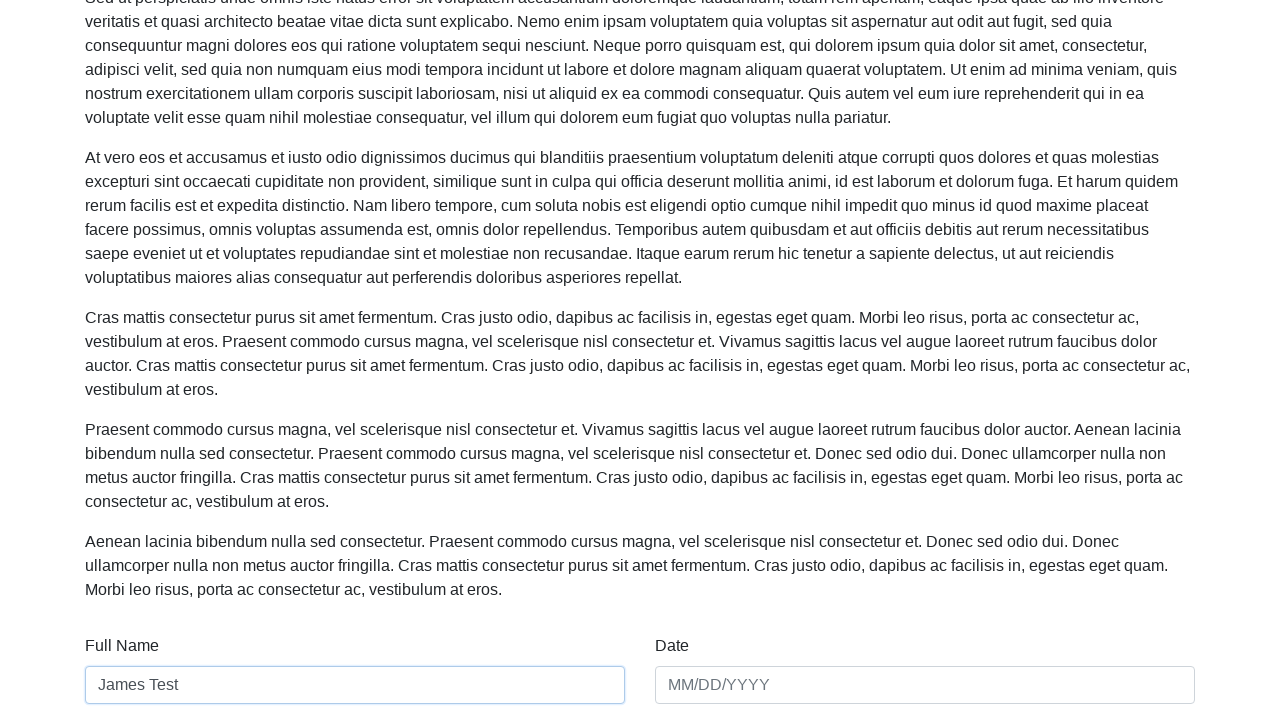

Entered '05/01/2021' in the date field on #date
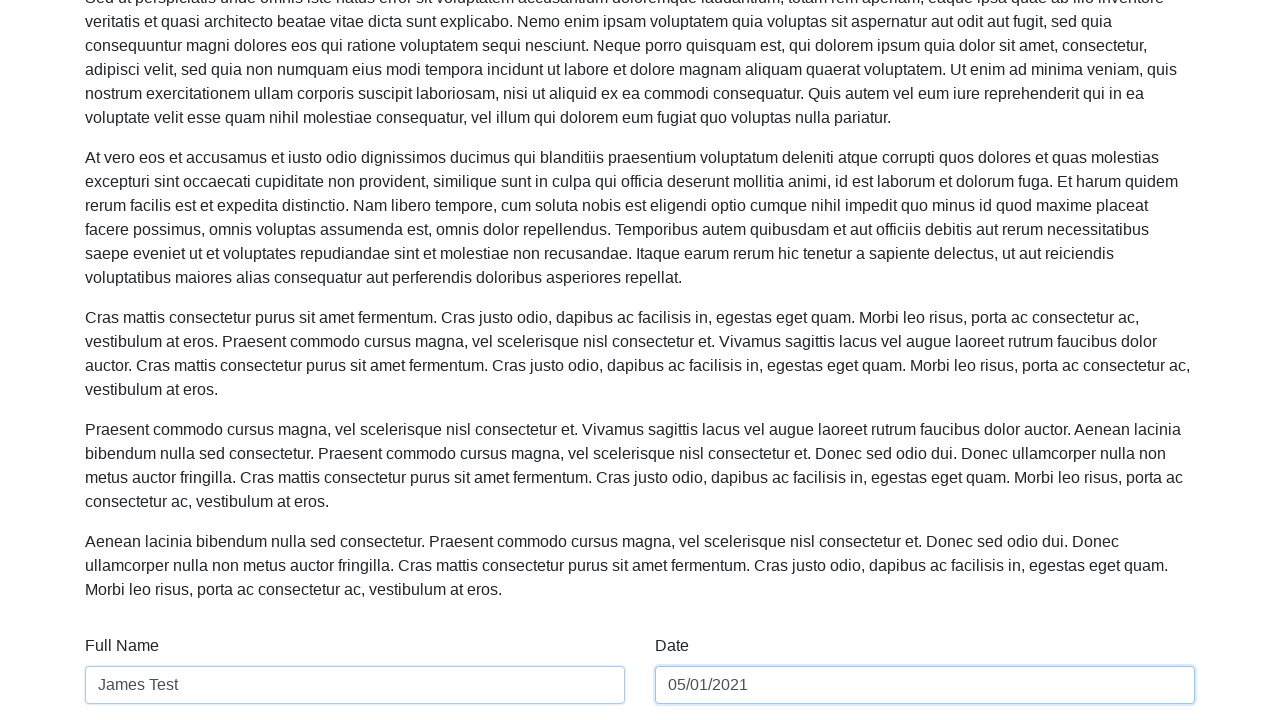

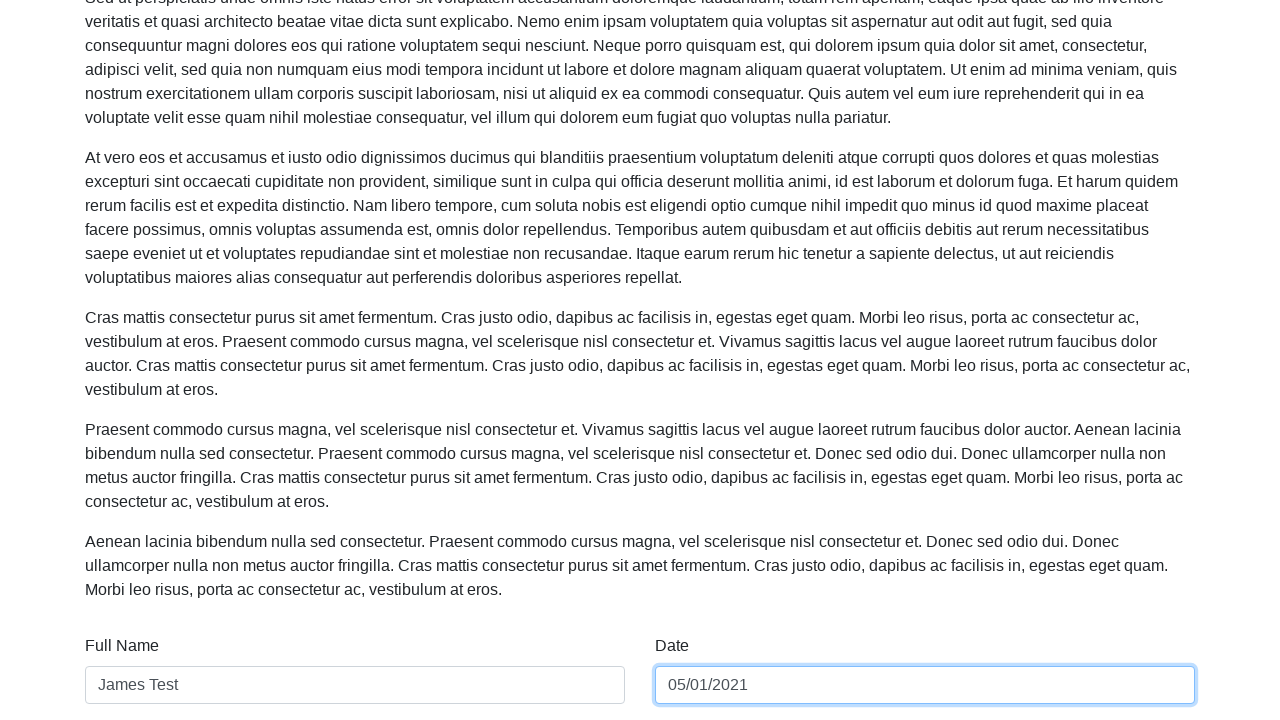